Tests dropdown functionality on a practice page by selecting different currency options from a static dropdown using various selection methods (by index, by visible text, by value).

Starting URL: https://rahulshettyacademy.com/dropdownsPractise/

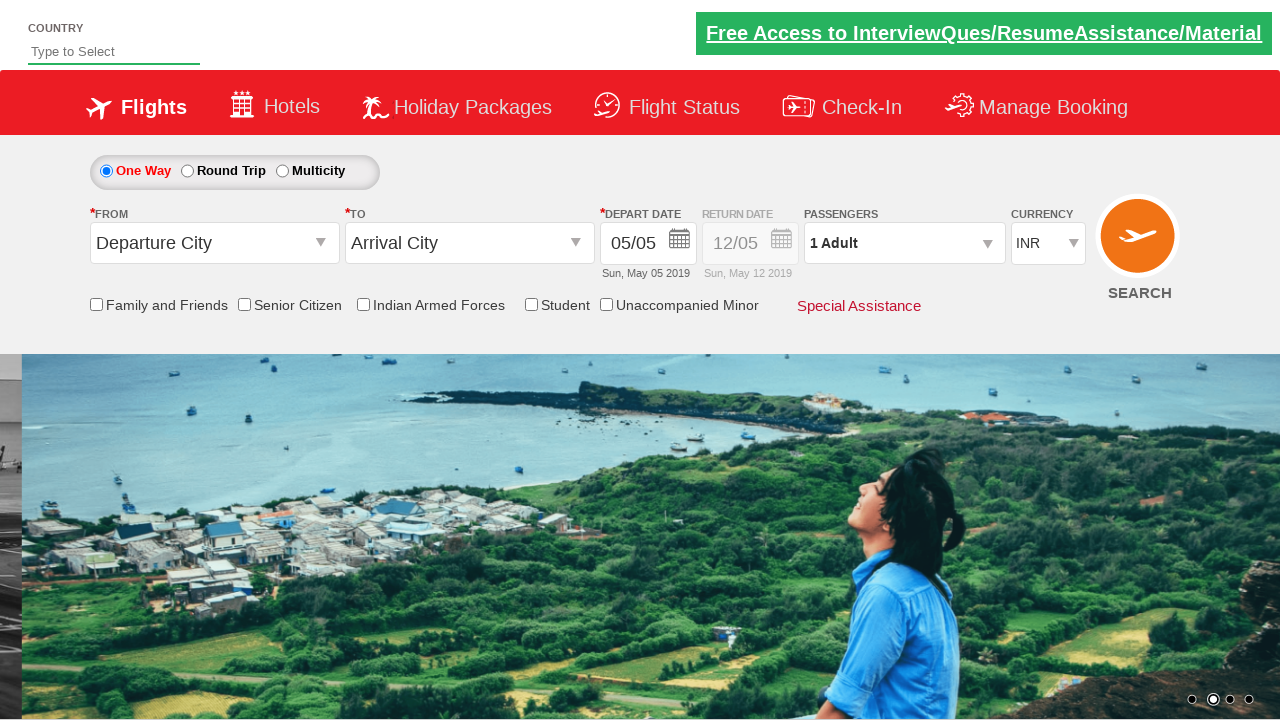

Currency dropdown selector became visible
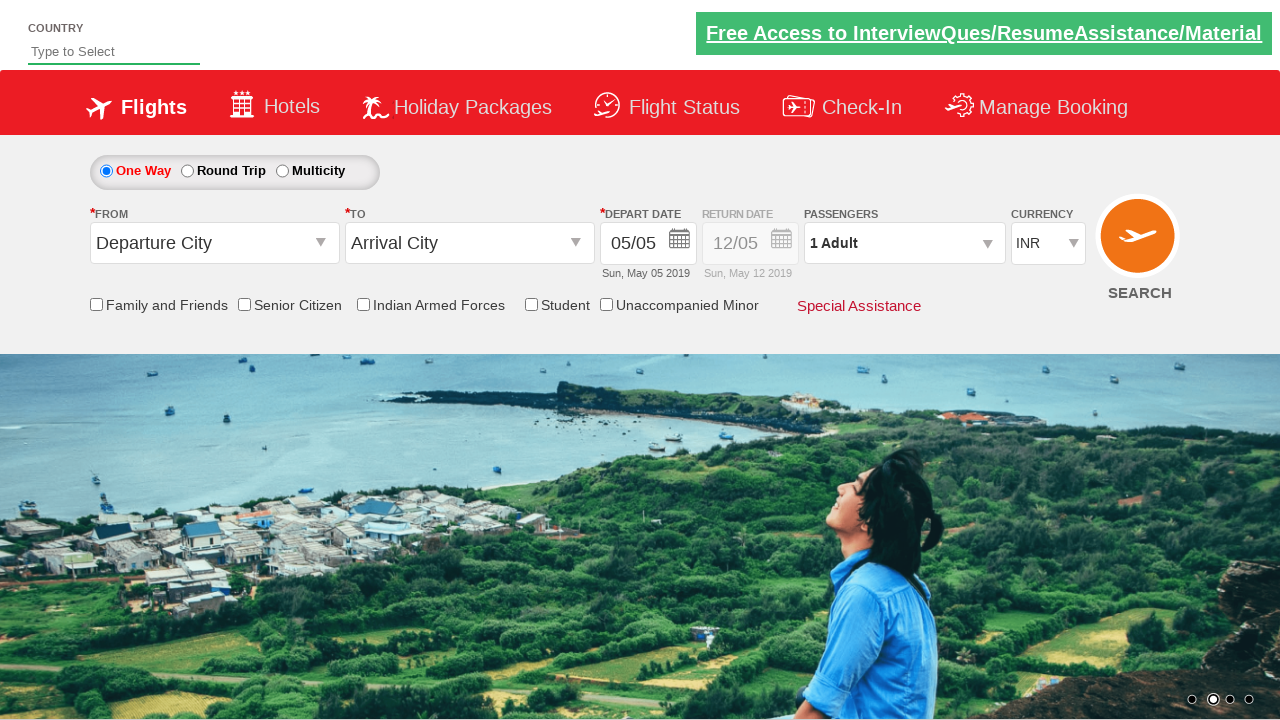

Selected INR currency by value on #ctl00_mainContent_DropDownListCurrency
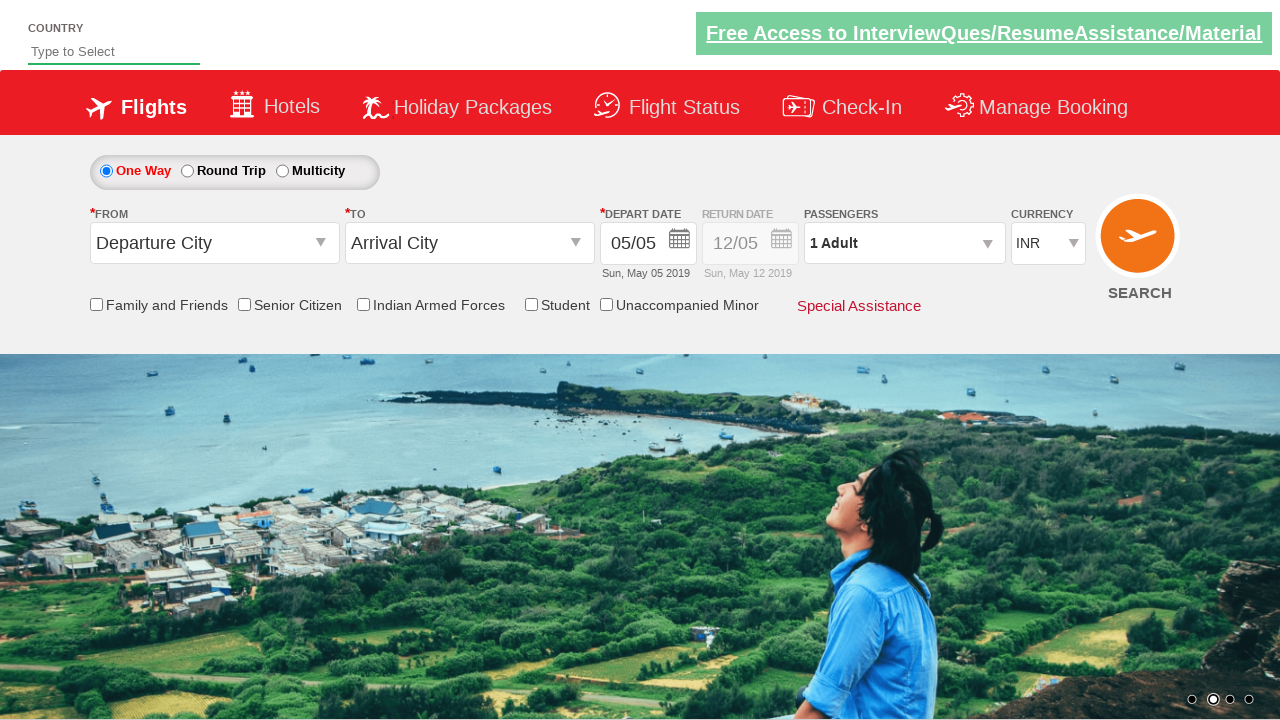

Selected 3rd option (index 2) from dropdown on #ctl00_mainContent_DropDownListCurrency
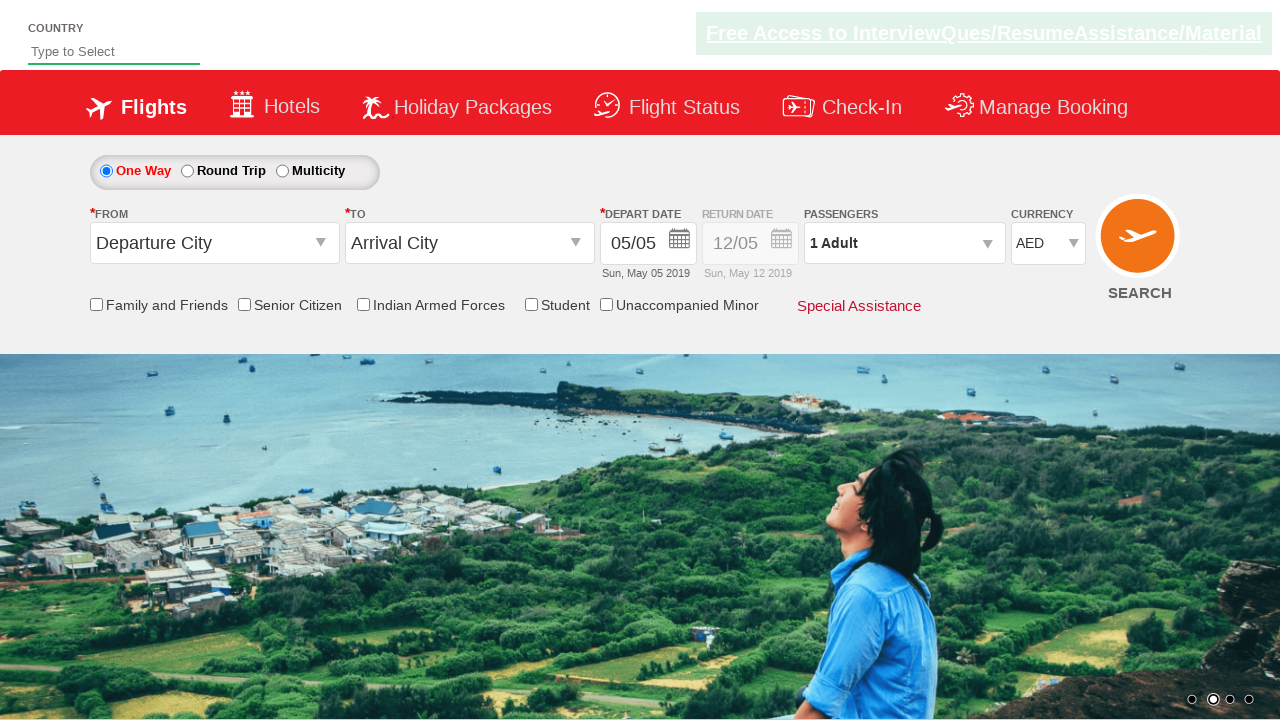

Selected AED currency by visible text on #ctl00_mainContent_DropDownListCurrency
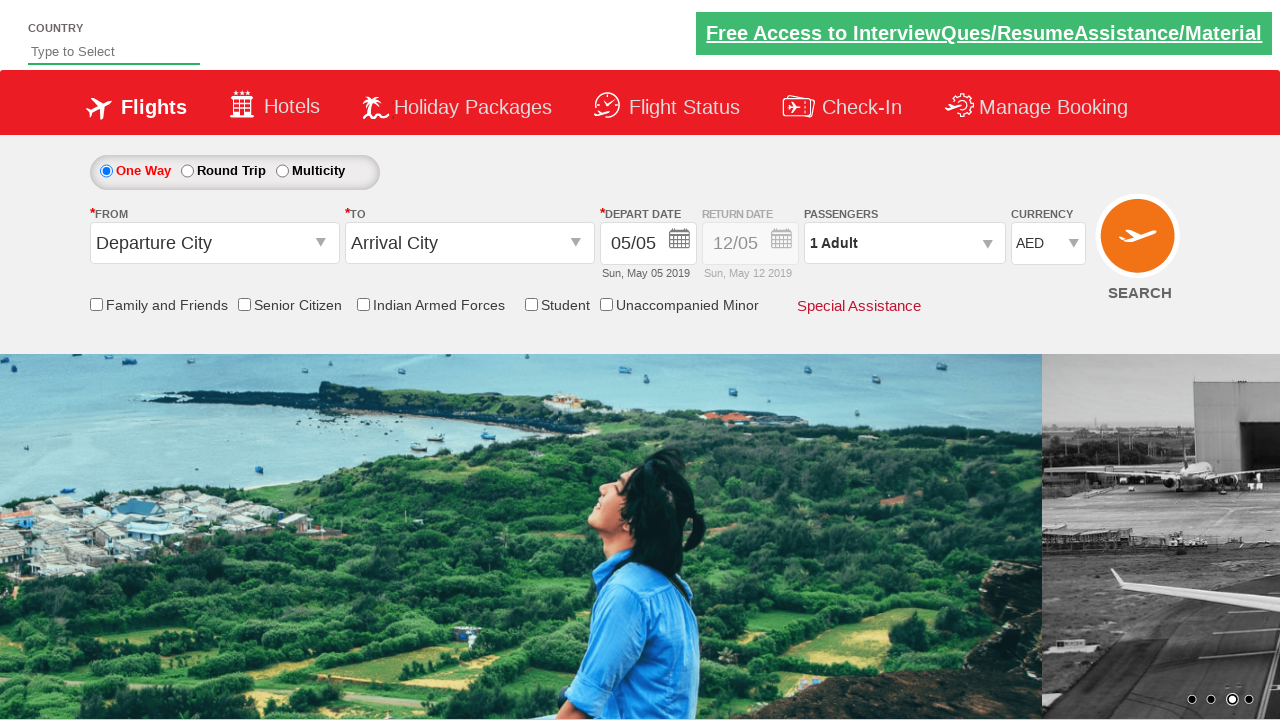

Selected USD currency by visible text on #ctl00_mainContent_DropDownListCurrency
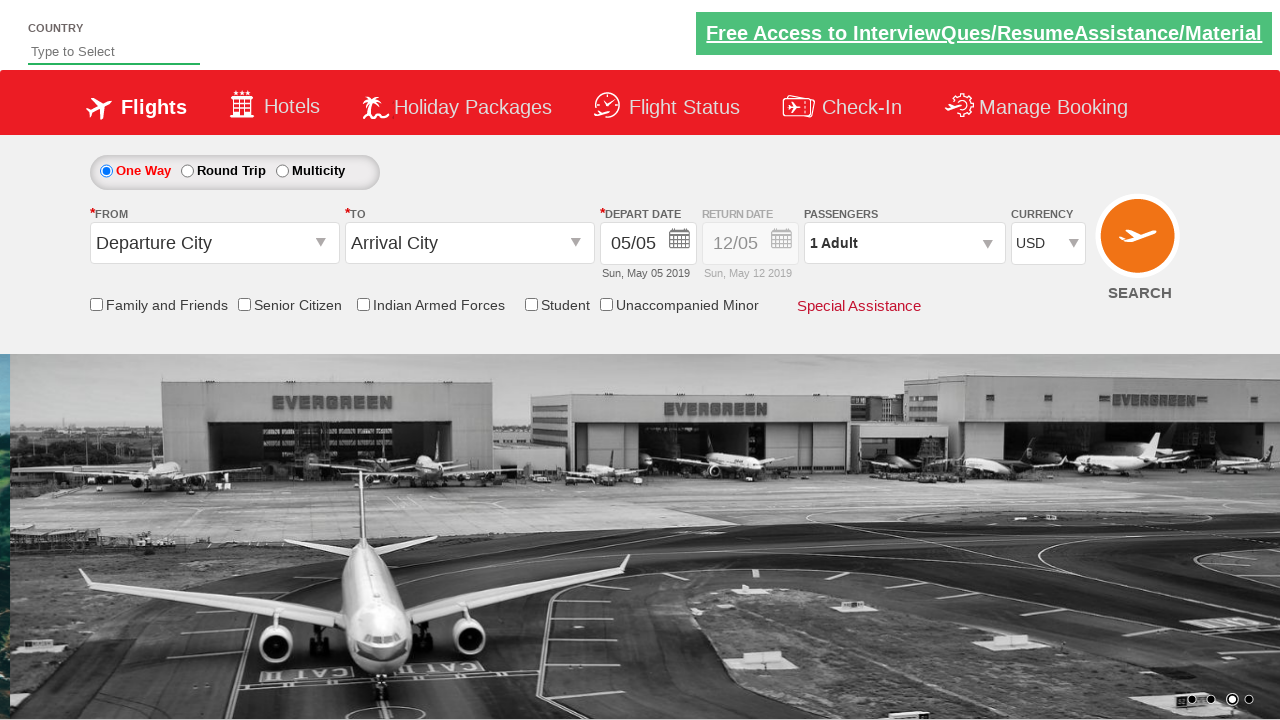

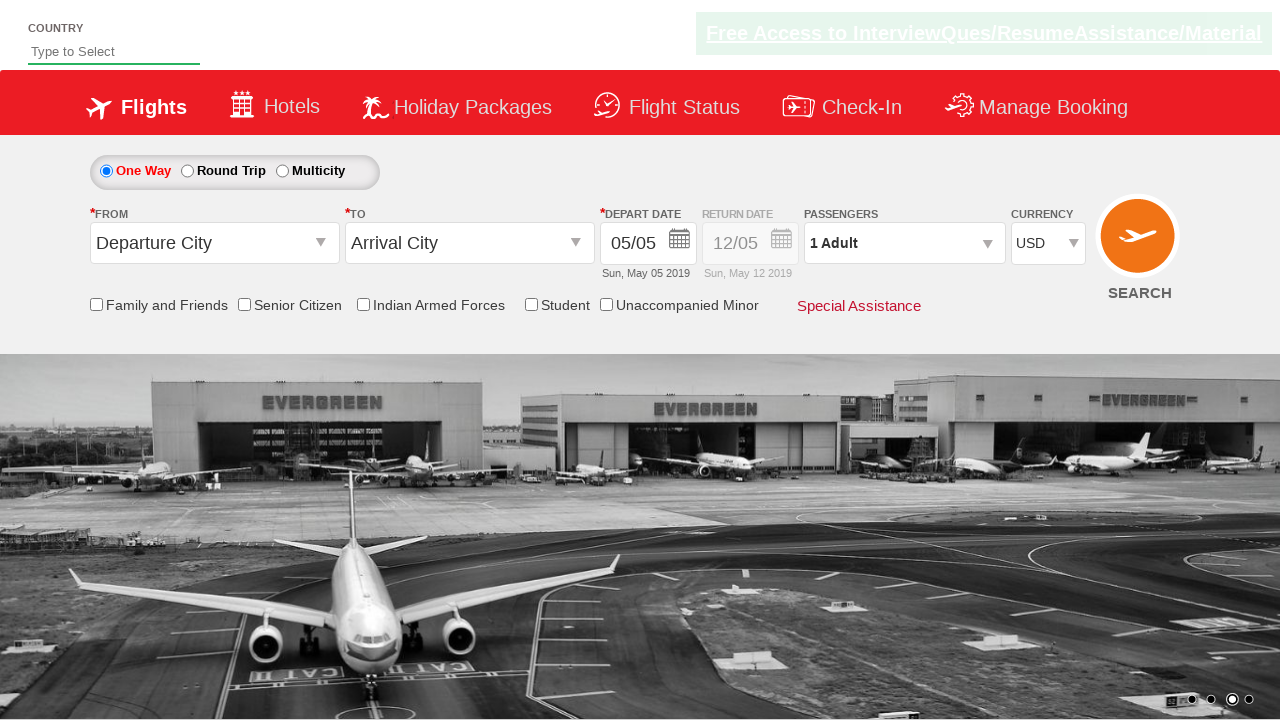